Tests JavaScript alert handling with text input by clicking to trigger a prompt alert, entering text, and accepting it

Starting URL: https://demo.automationtesting.in/Alerts.html

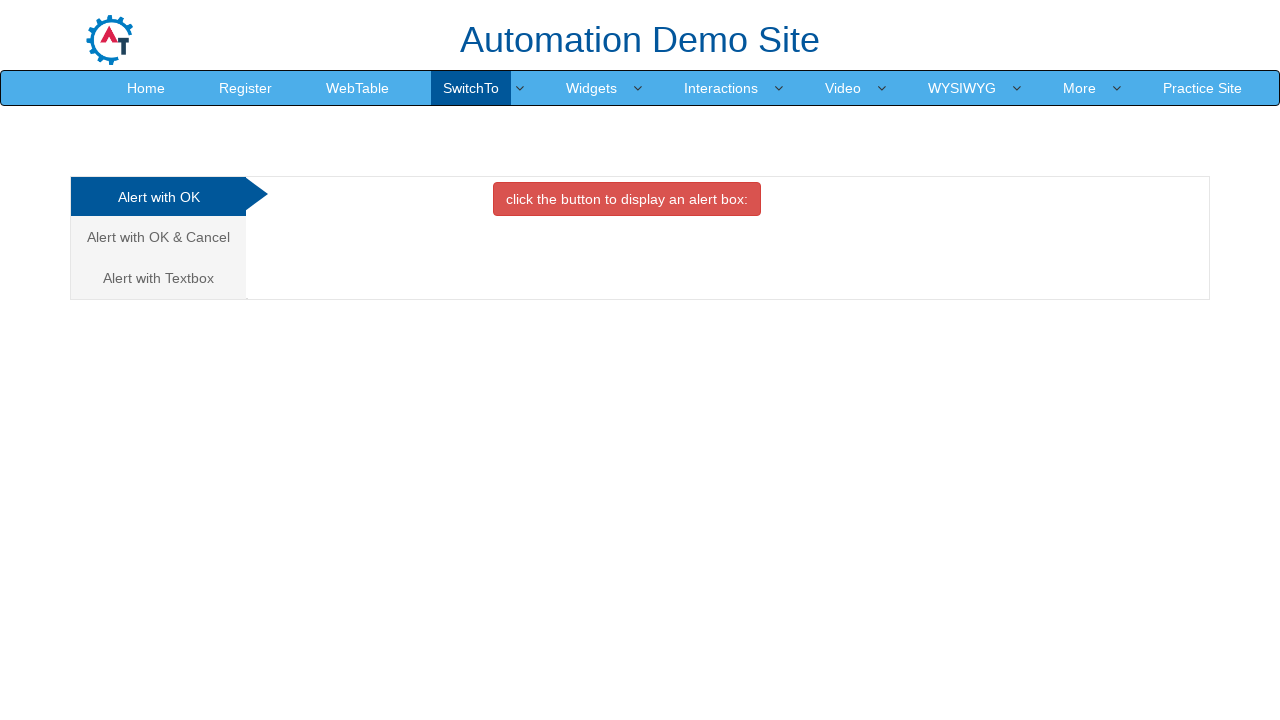

Clicked on the Textbox tab link at (158, 278) on a[href='#Textbox']
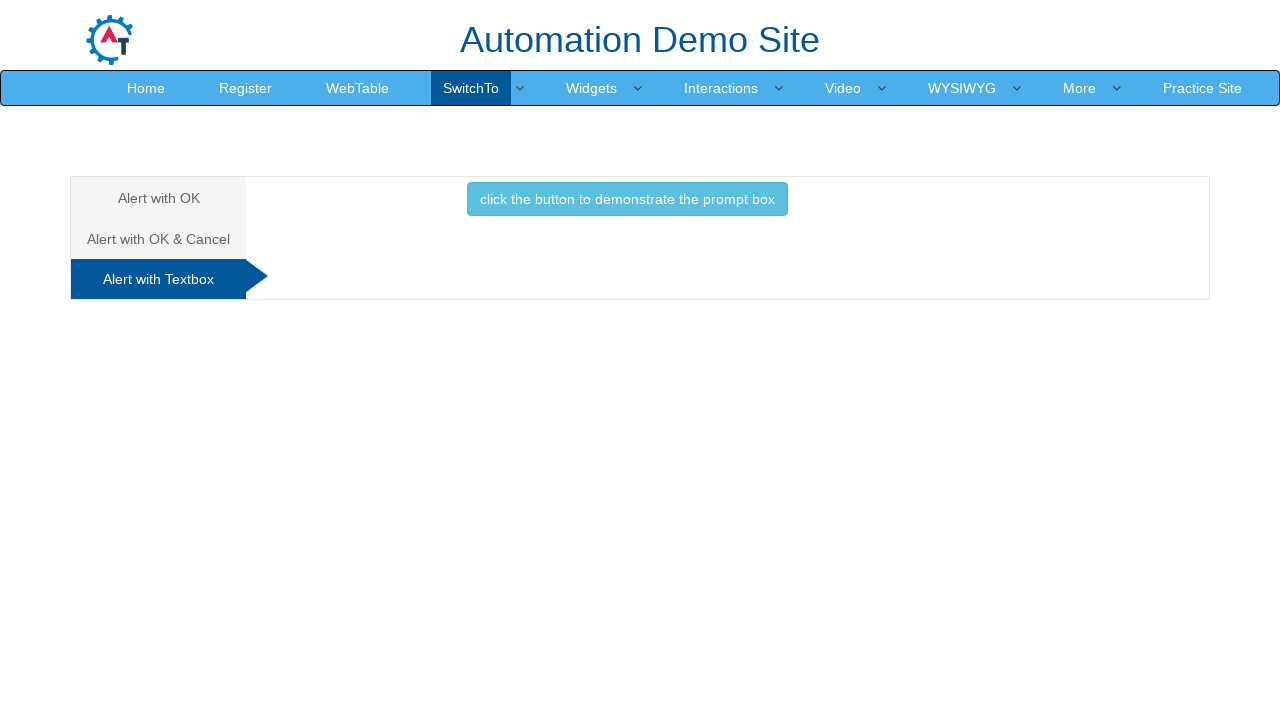

Clicked the button to trigger the prompt alert at (627, 199) on button.btn.btn-info
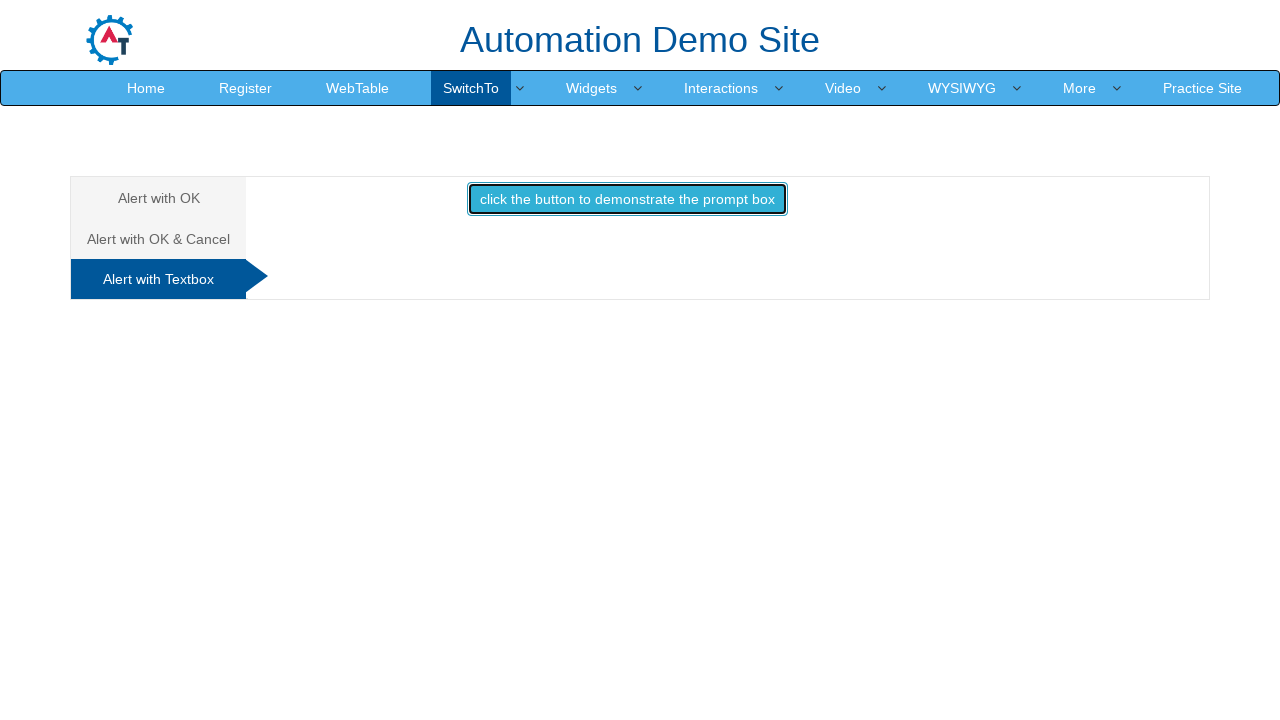

Set up dialog handler to accept prompt with text 'Good Day Tester..!'
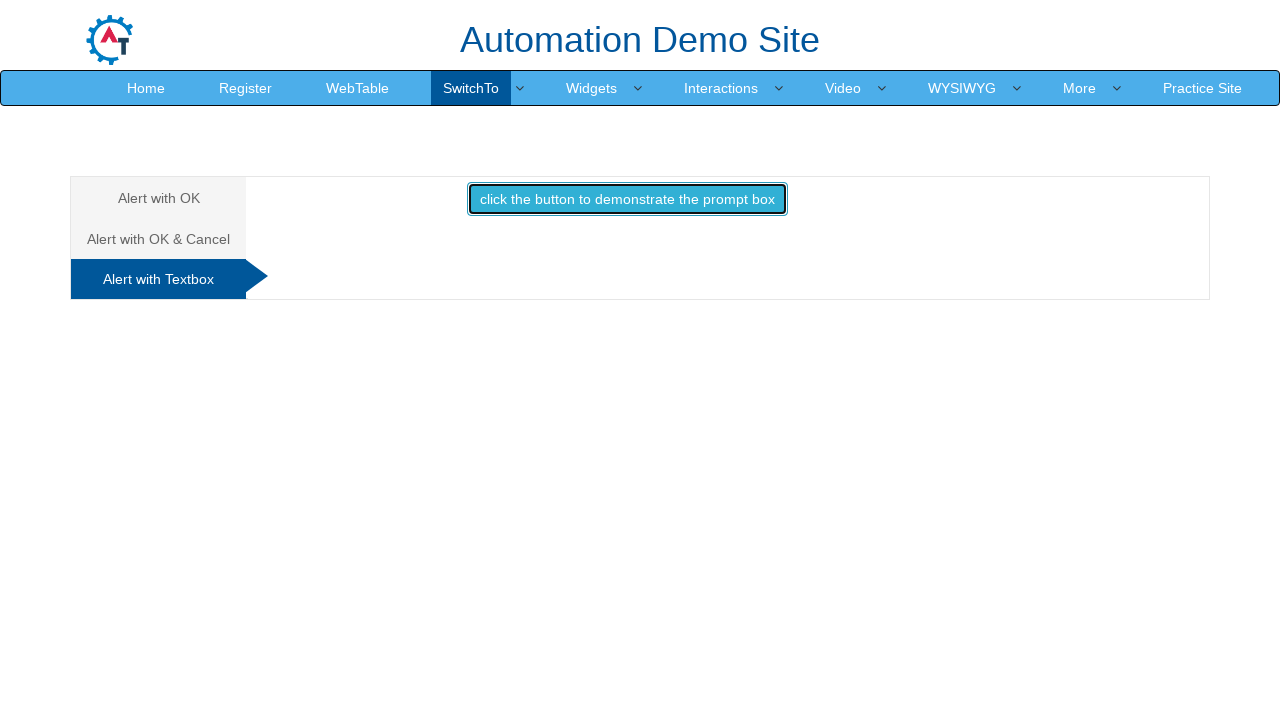

Re-clicked button to trigger prompt alert with handler ready at (627, 199) on button.btn.btn-info
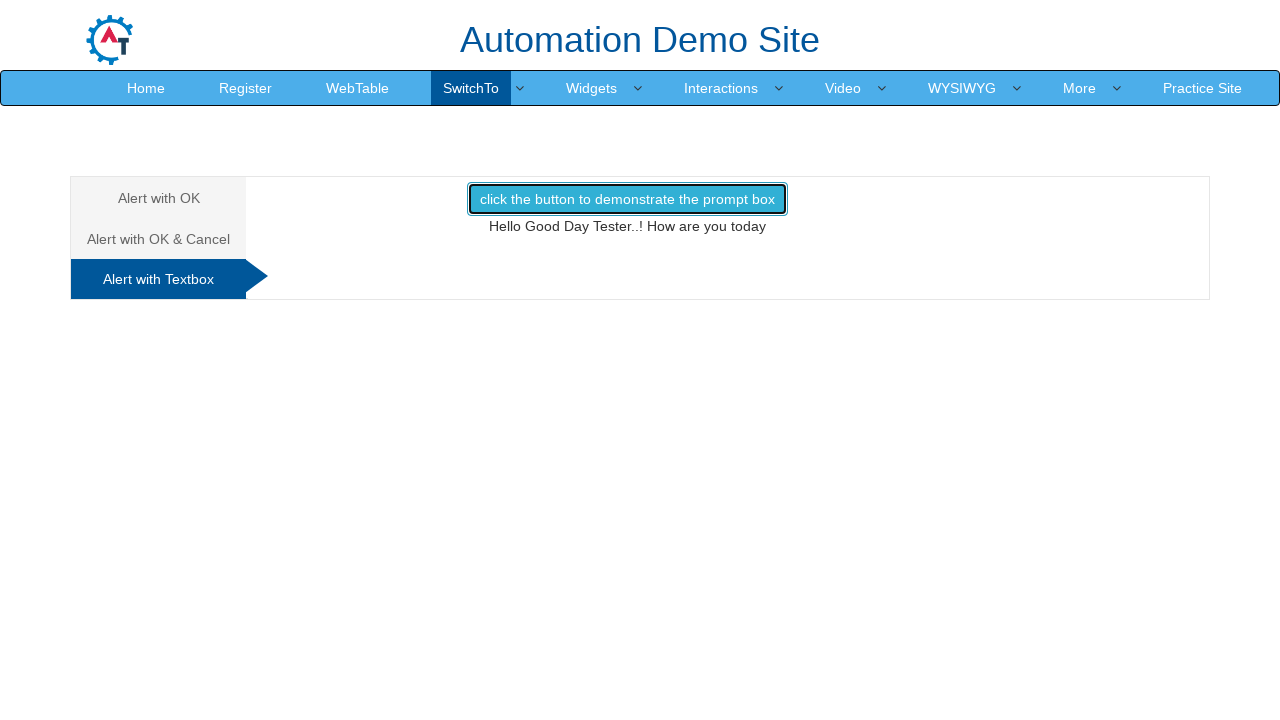

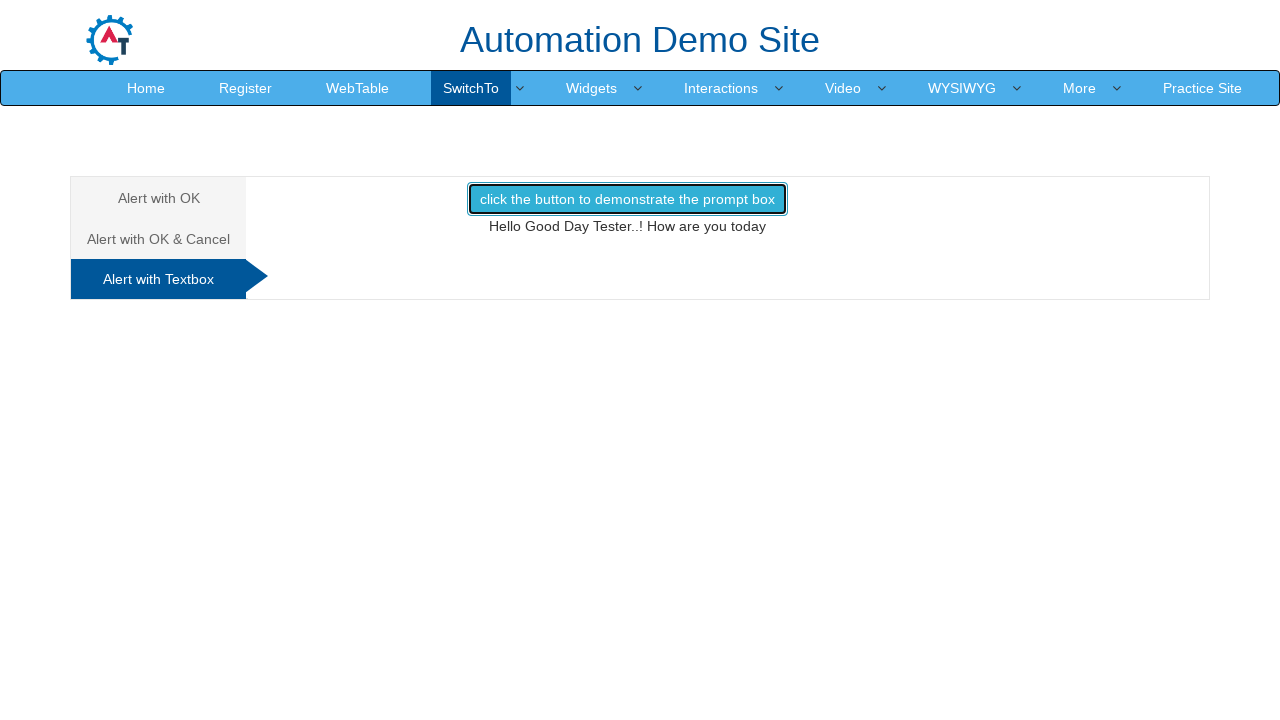